Navigates to the web form page using XPath selector and fills in a text input field.

Starting URL: https://bonigarcia.dev/selenium-webdriver-java/

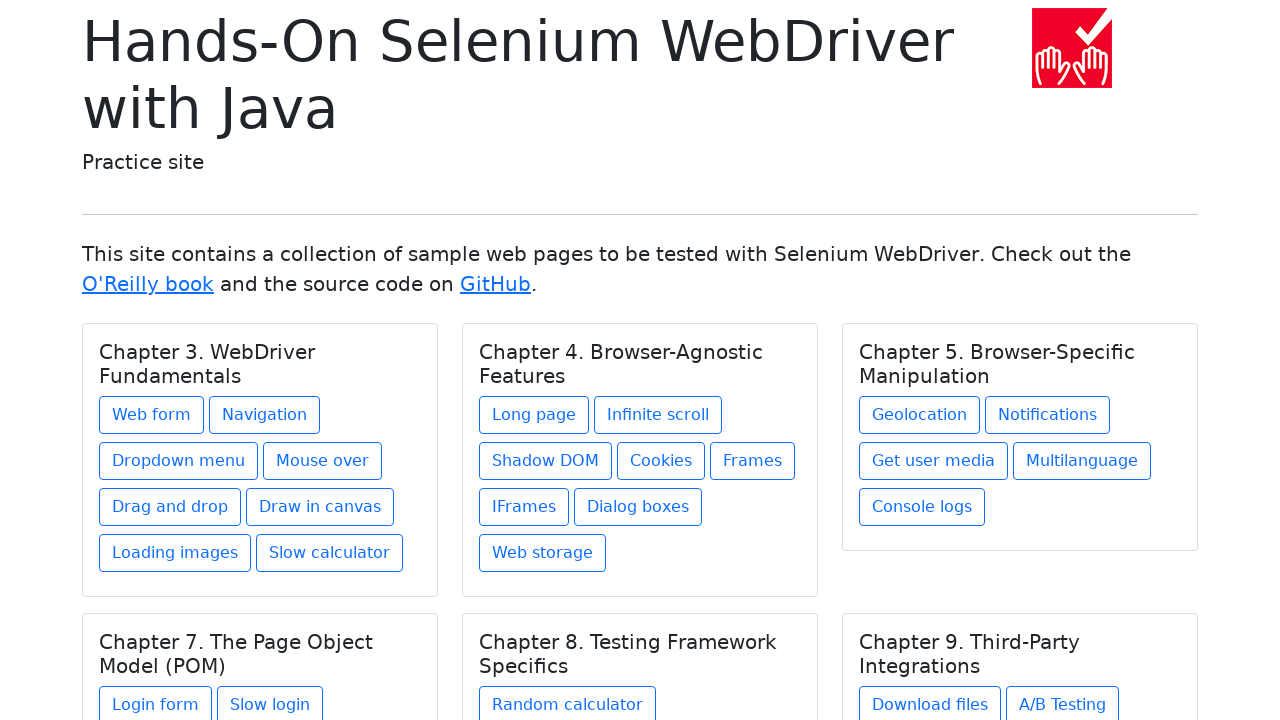

Clicked on web form link at (152, 415) on a[href='web-form.html']
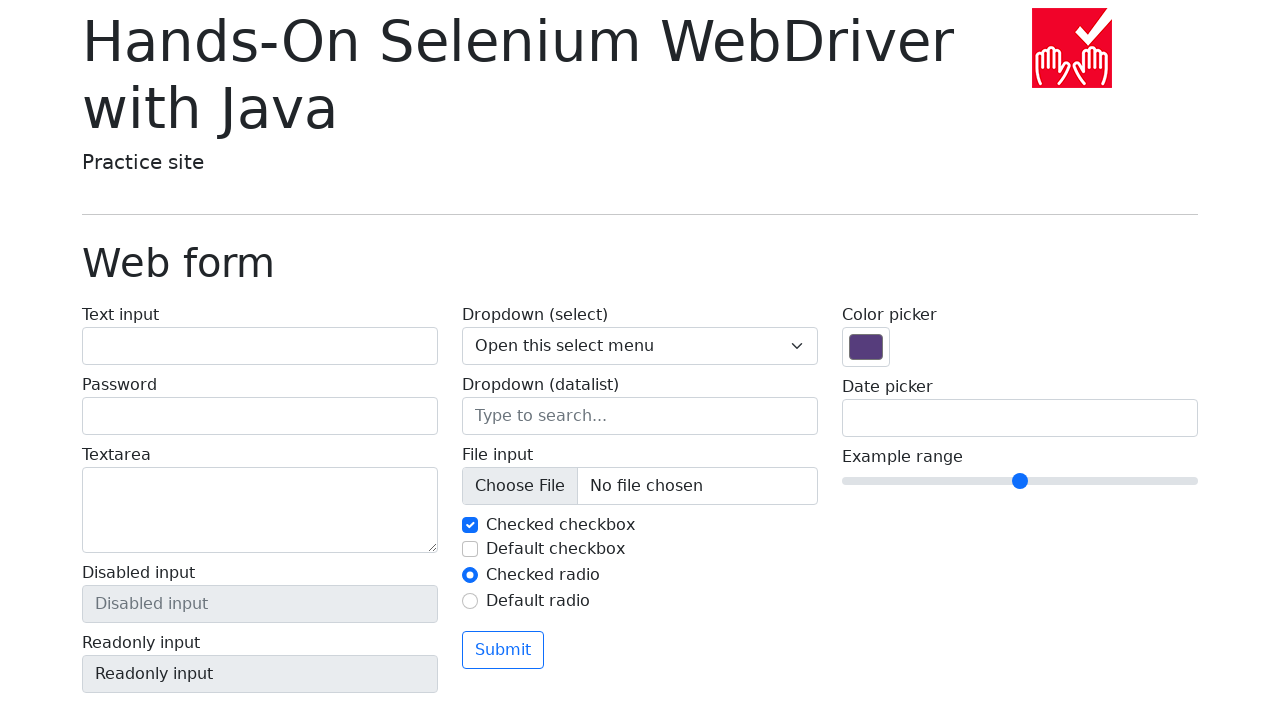

Web form page loaded and header element found
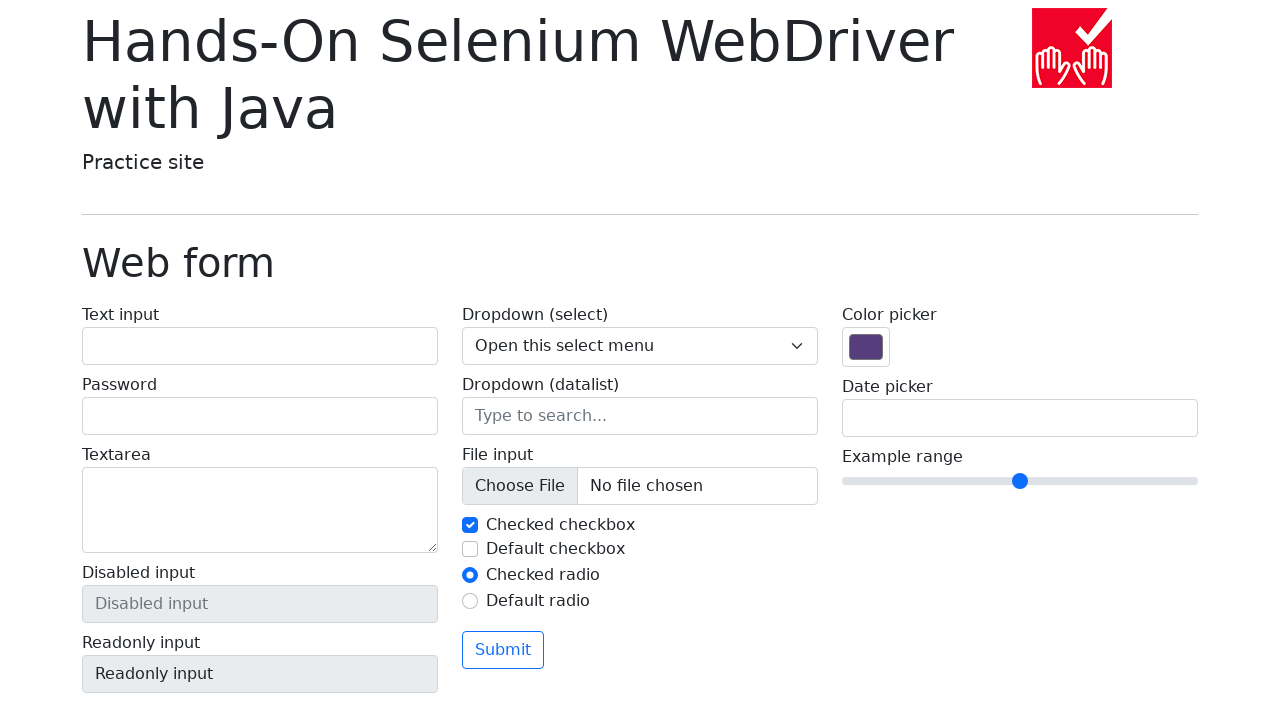

Filled text input field with 'Adelya' on input[name='my-text']
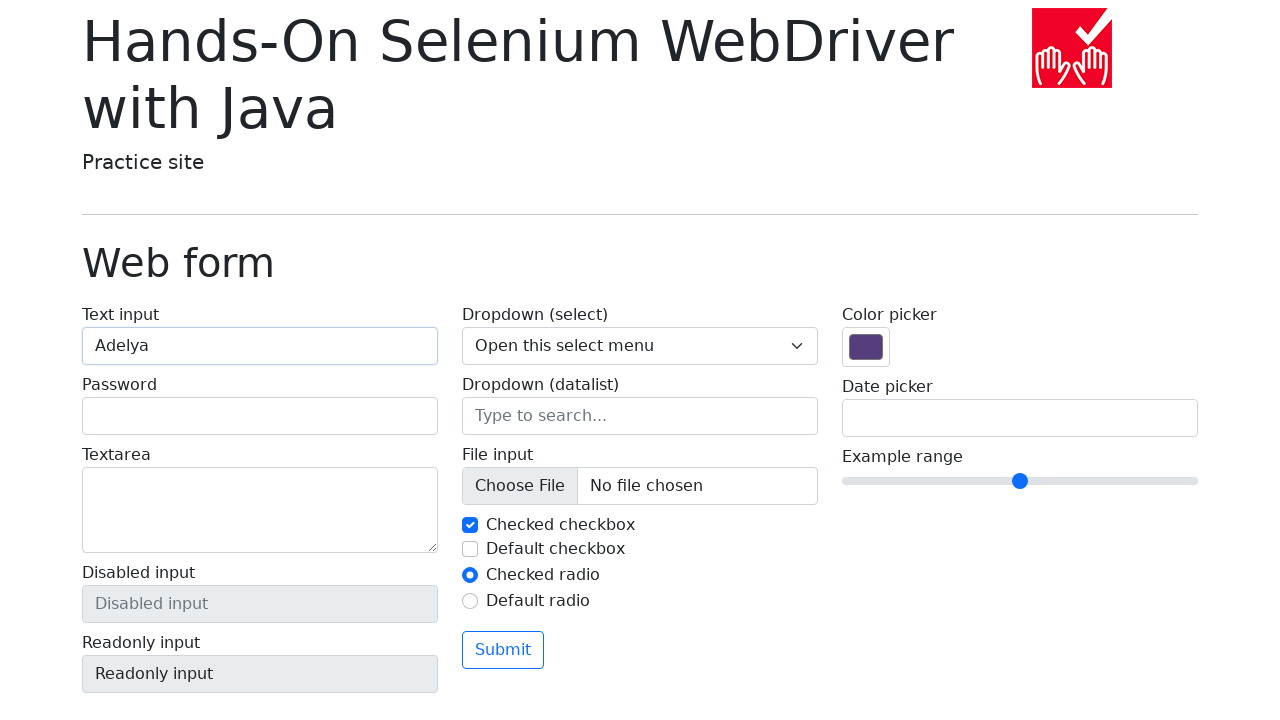

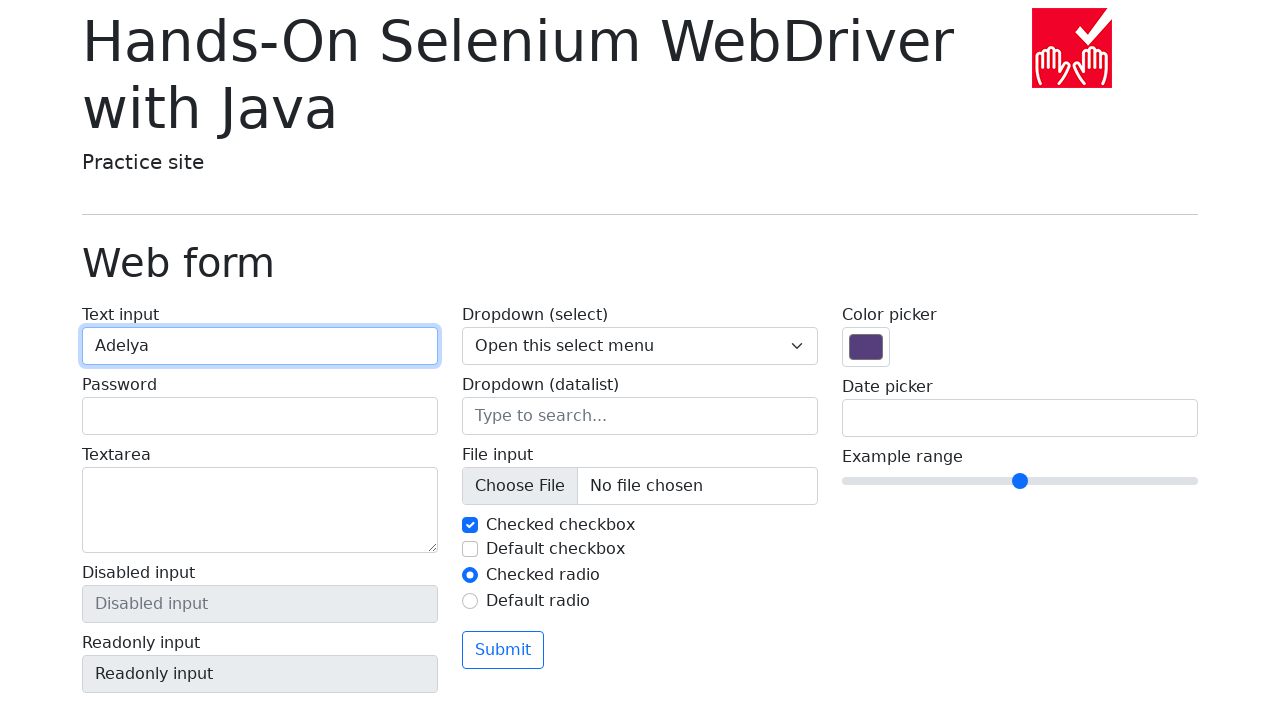